Tests implicit wait functionality by navigating to a loading images page and waiting for a landscape image element to appear

Starting URL: https://bonigarcia.dev/selenium-webdriver-java/loading-images.html

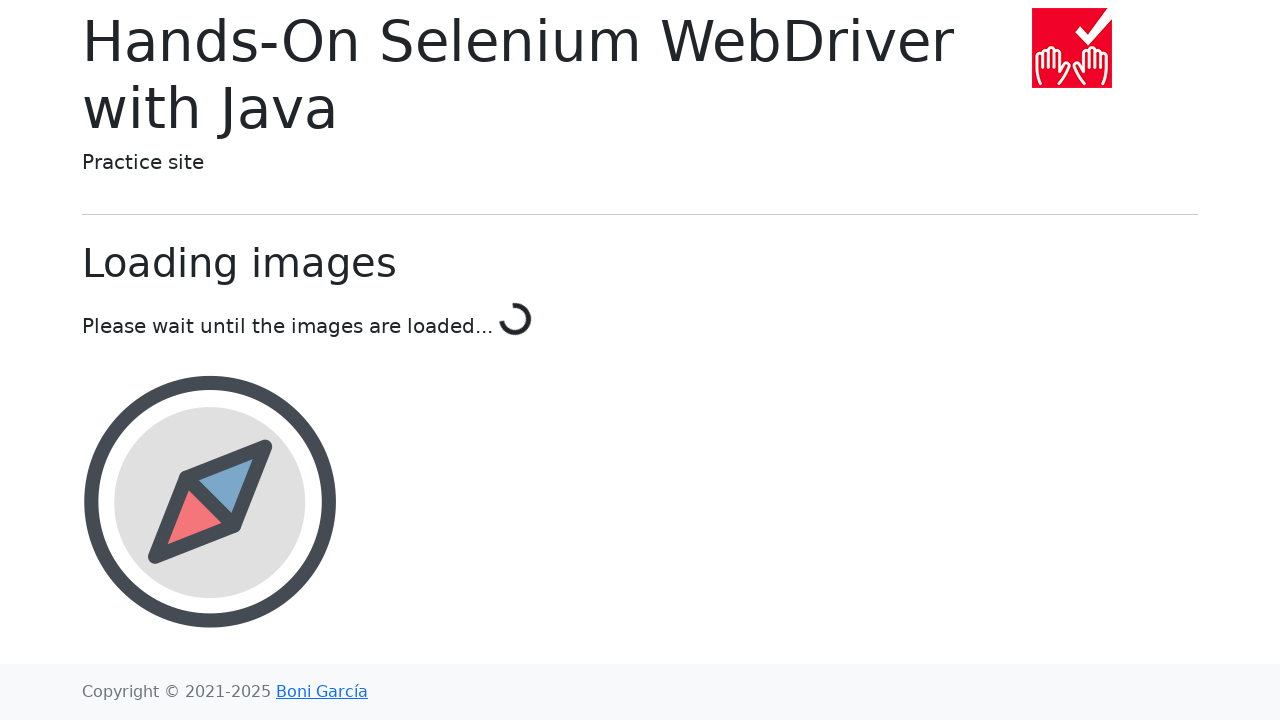

Navigated to loading images page
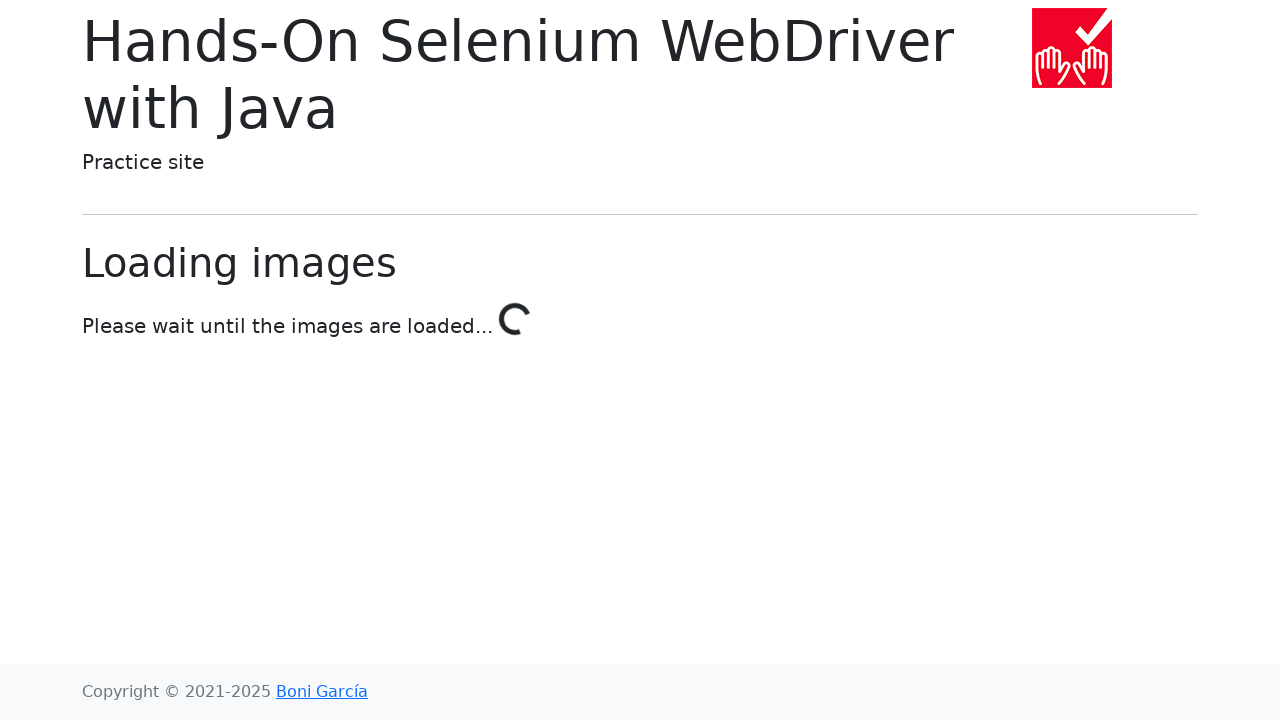

Landscape image element appeared and is visible
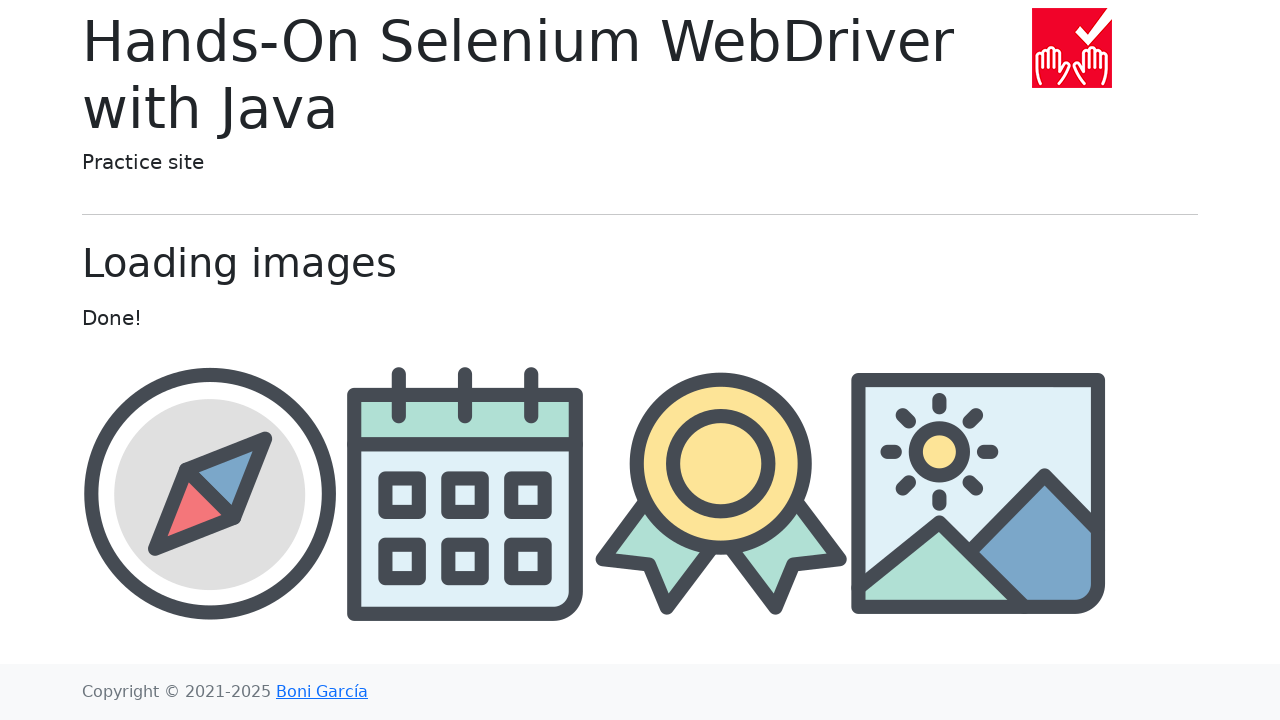

Retrieved src attribute from landscape image
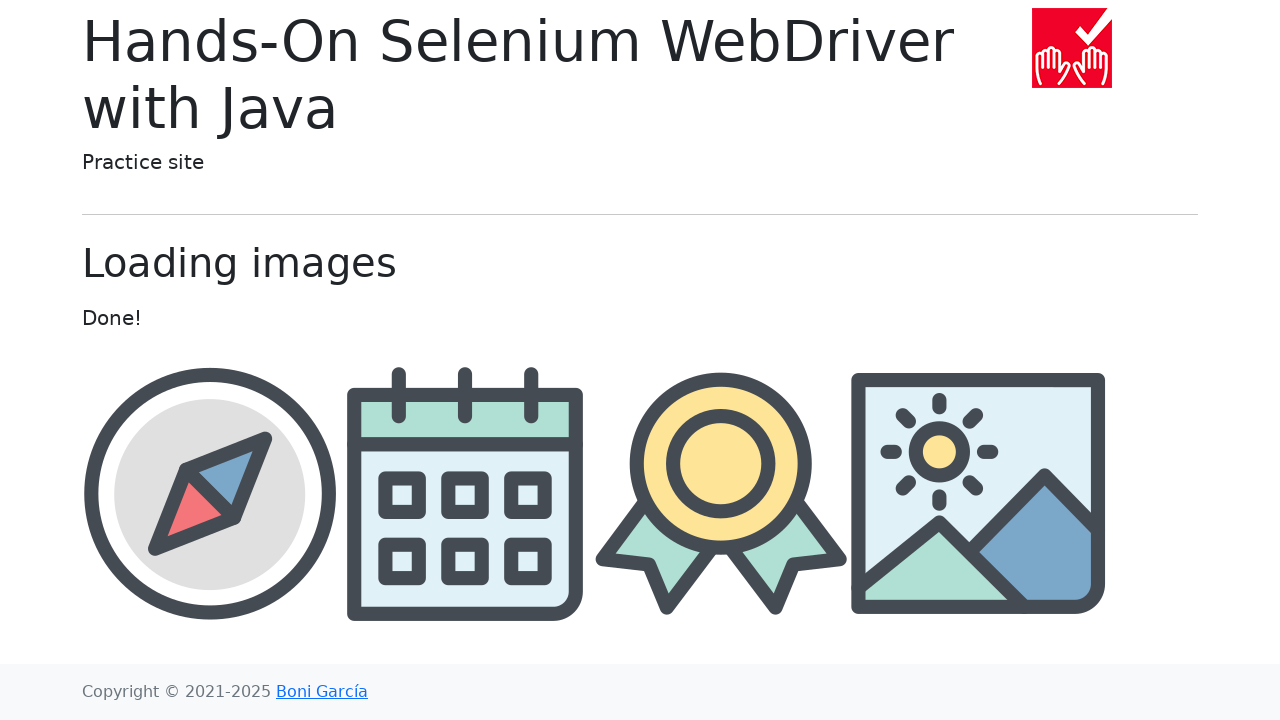

Verified that image src contains 'landscape'
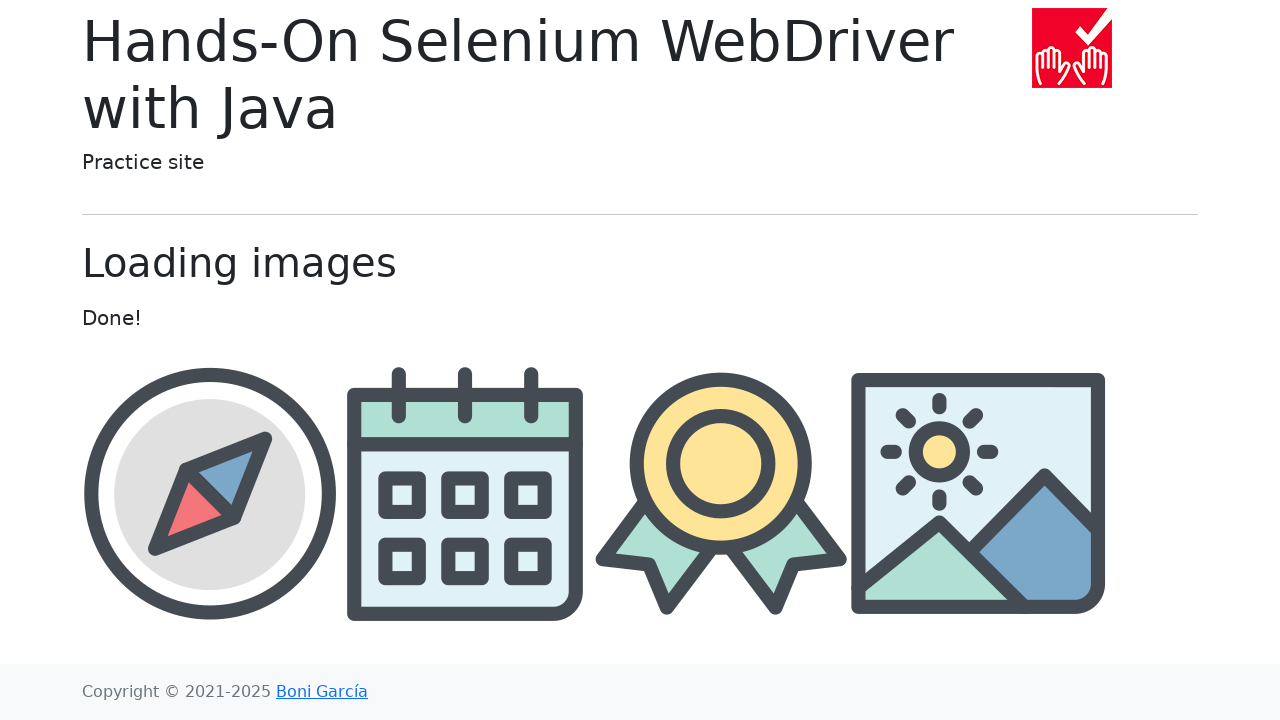

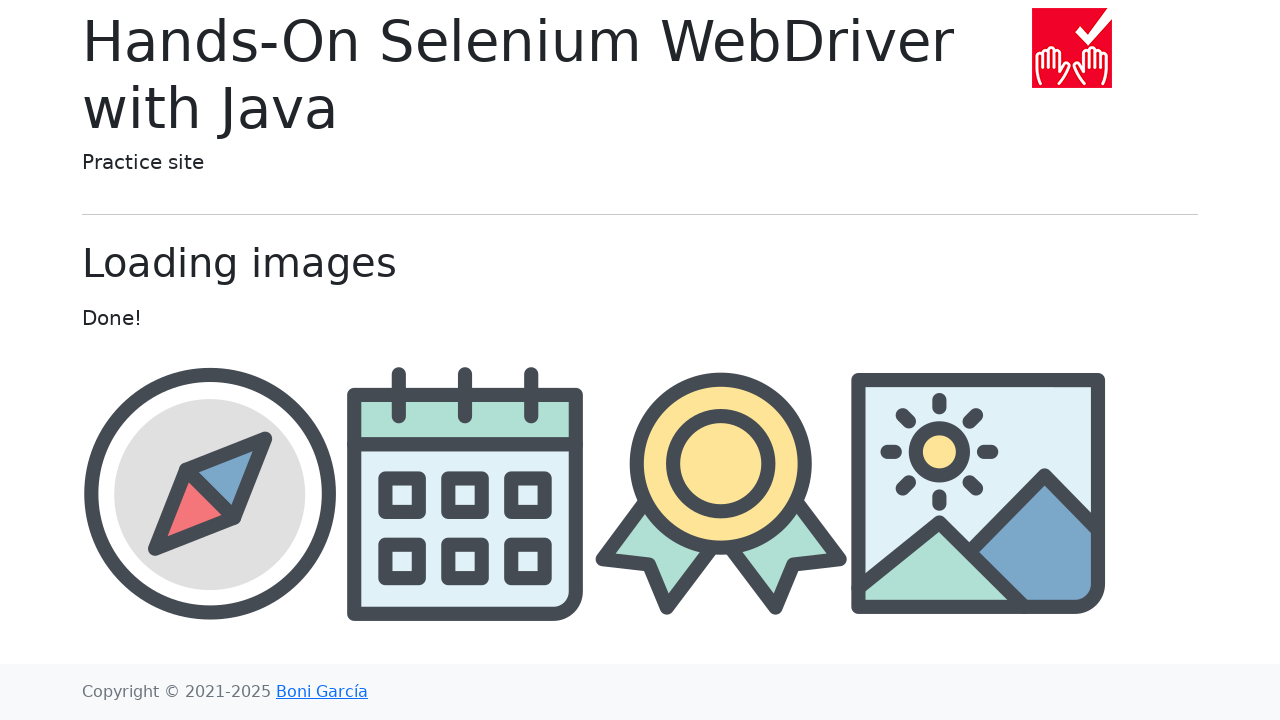